Tests window switching functionality by opening a new tab and interacting with elements in the child window

Starting URL: https://skpatro.github.io/demo/links/

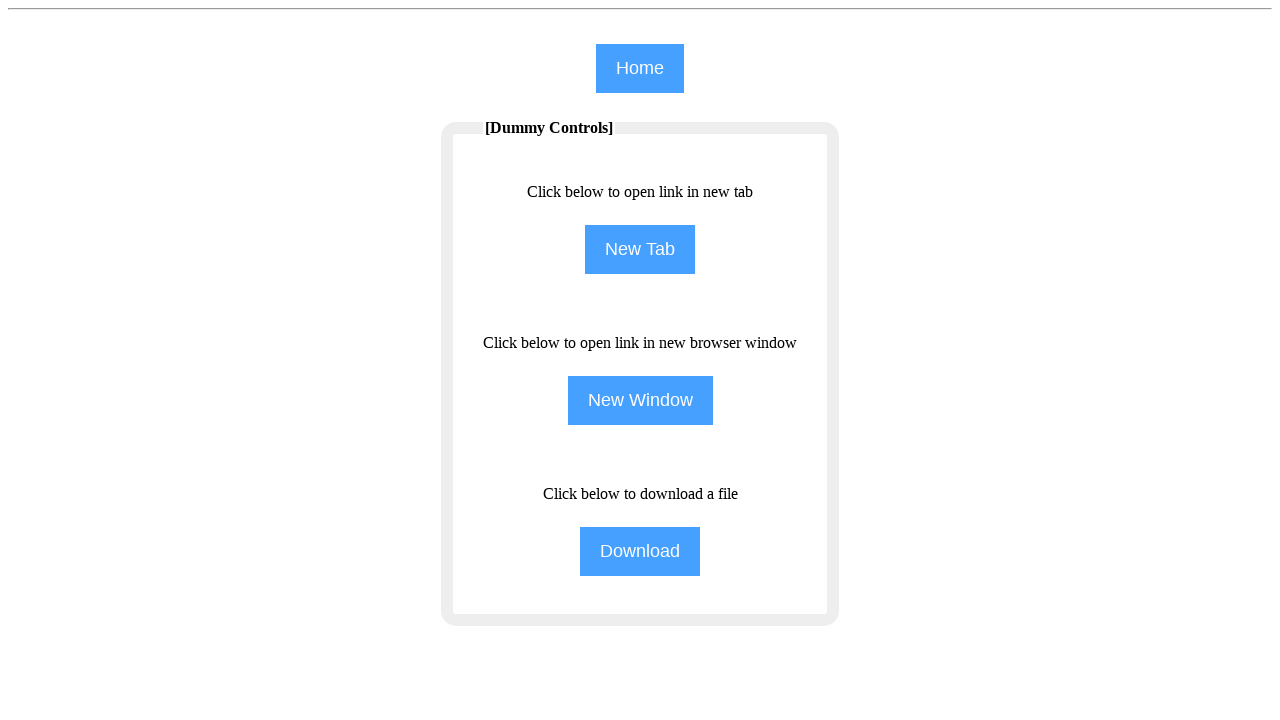

Clicked 'New Tab' button to open child window at (640, 250) on input[name='NewTab']
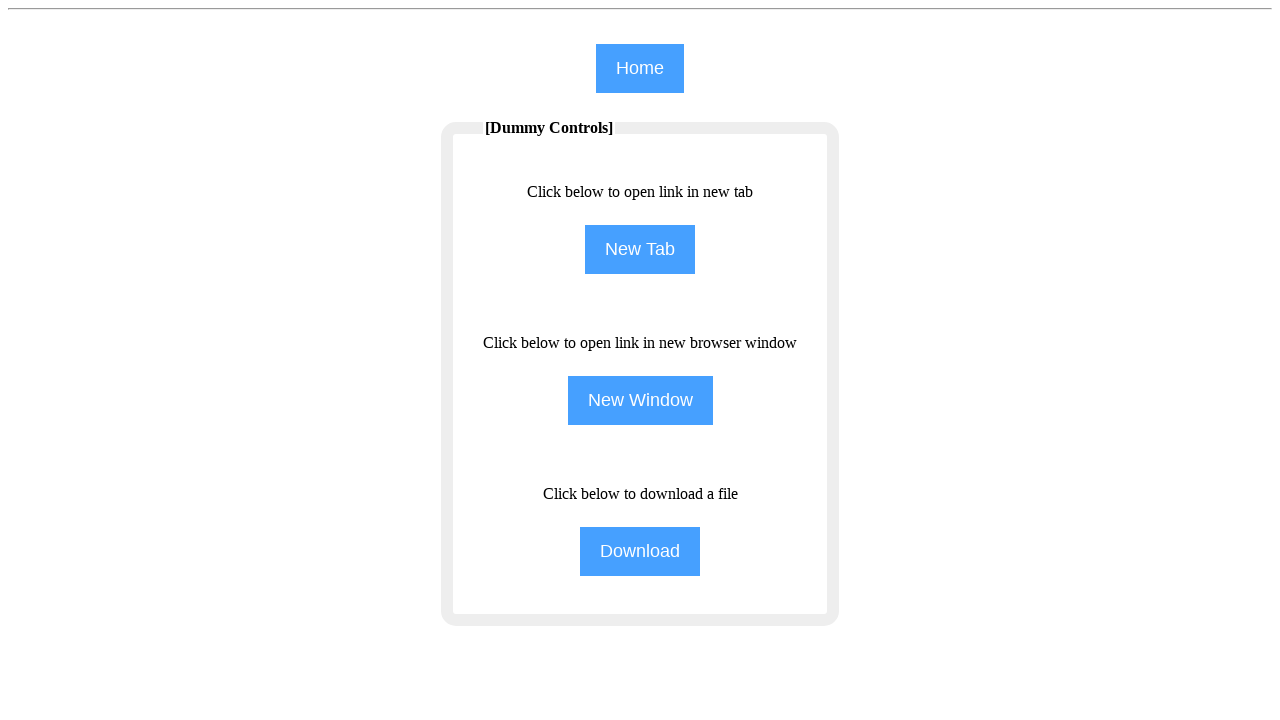

Waited 1 second for new tab to open
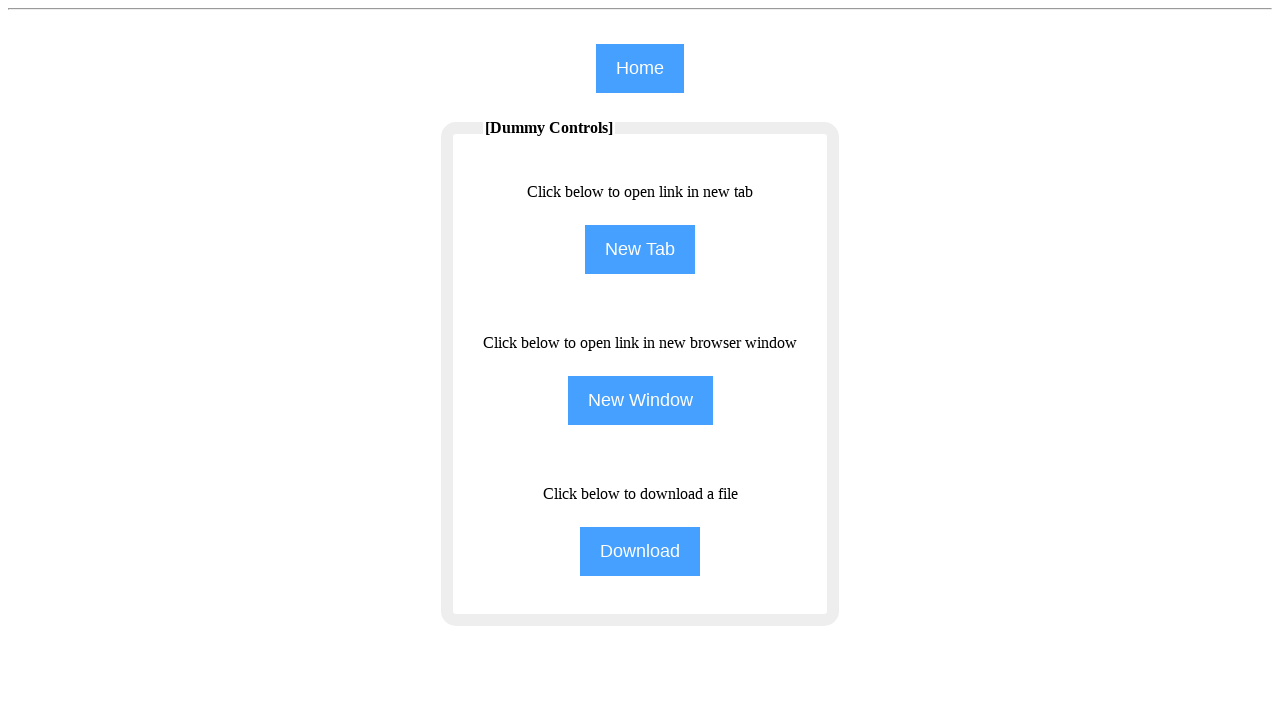

Retrieved all open pages/tabs from context
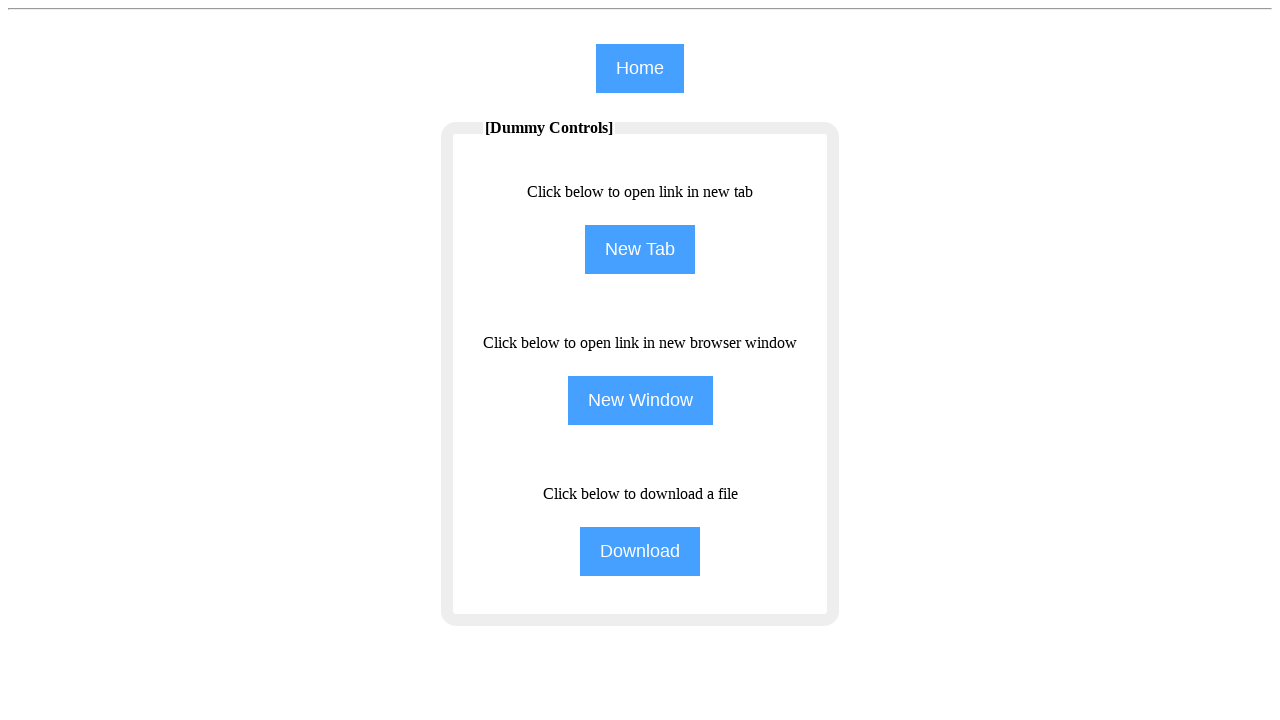

Switched to child window (last tab in pages list)
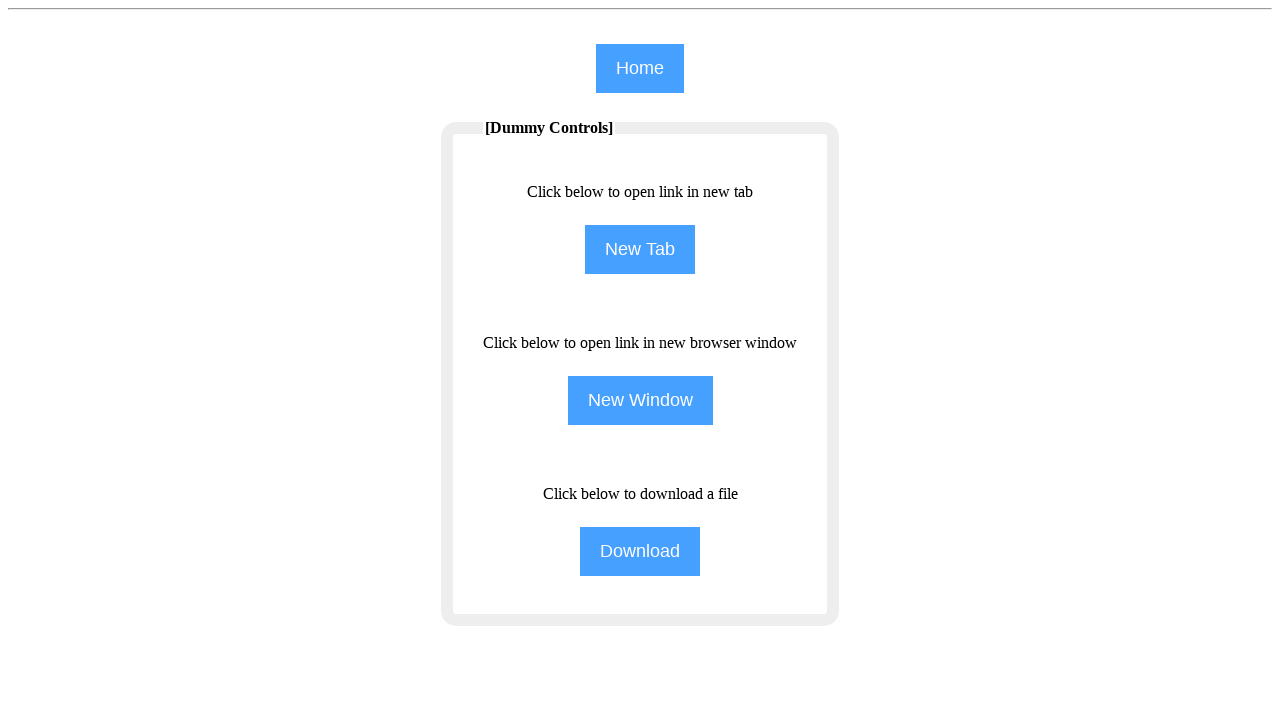

Waited for child window to fully load
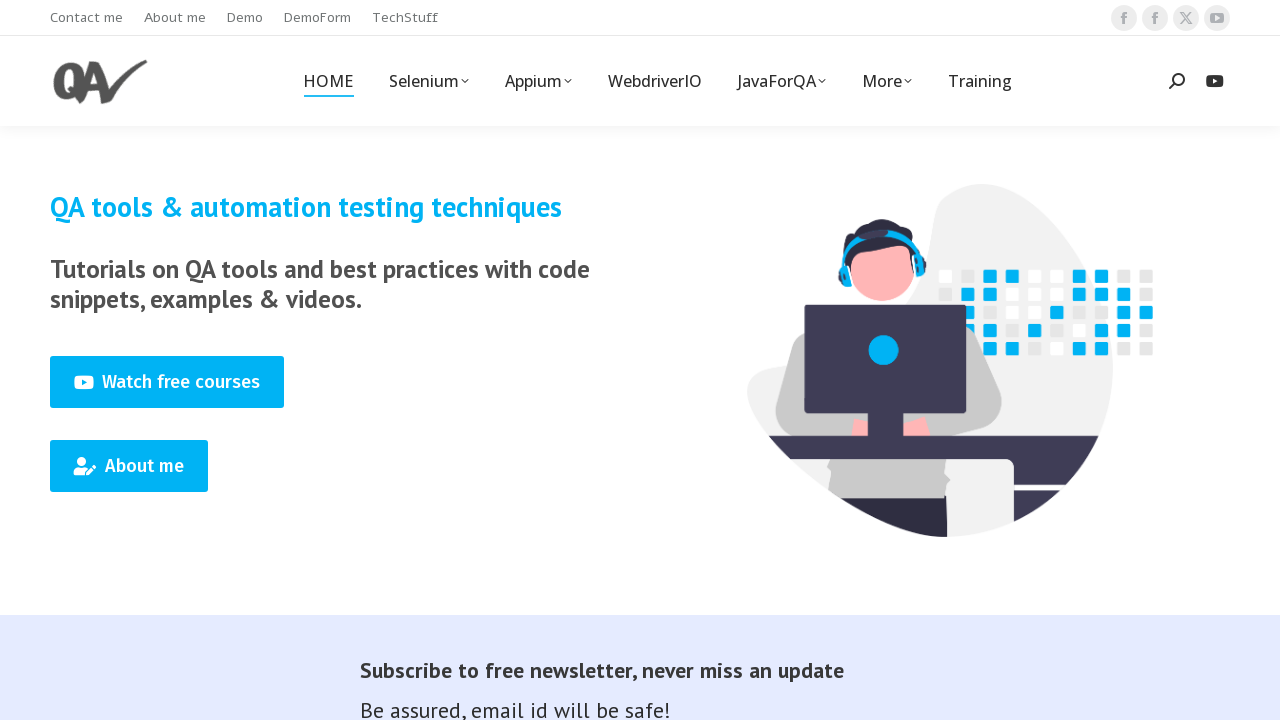

Clicked on 'Training' link in child window at (980, 81) on (//span[text()='Training'])[1]
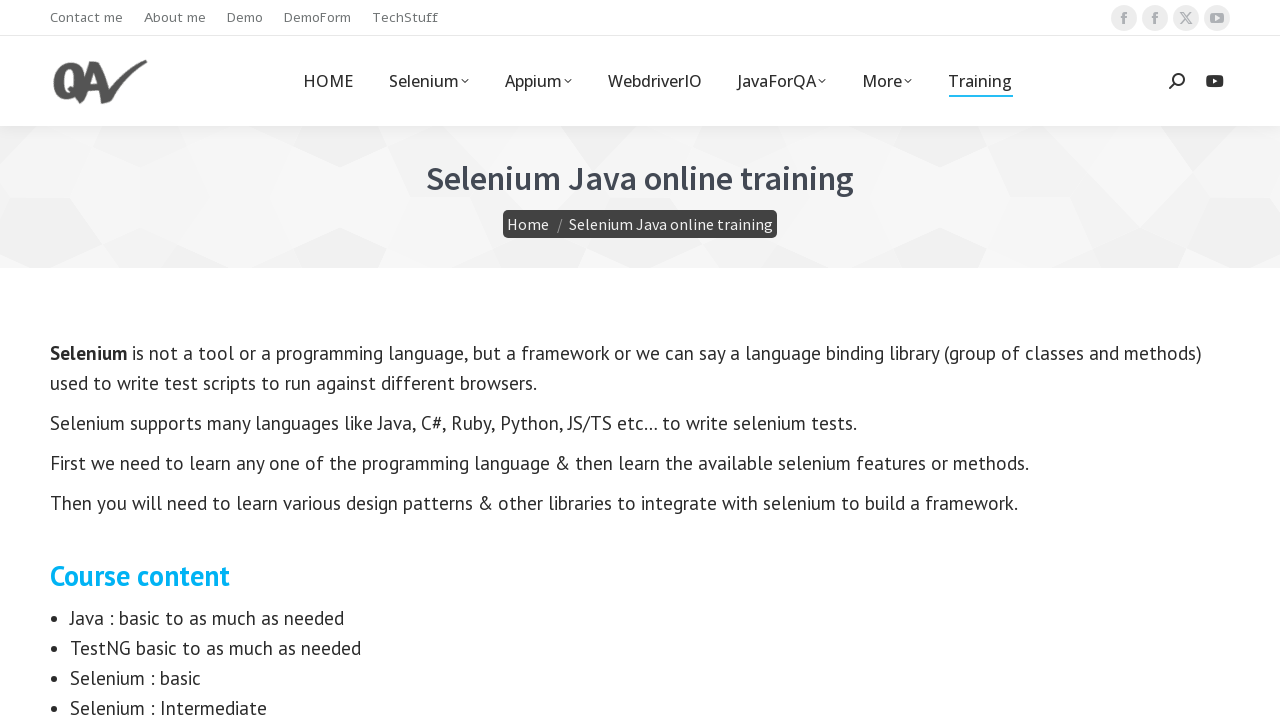

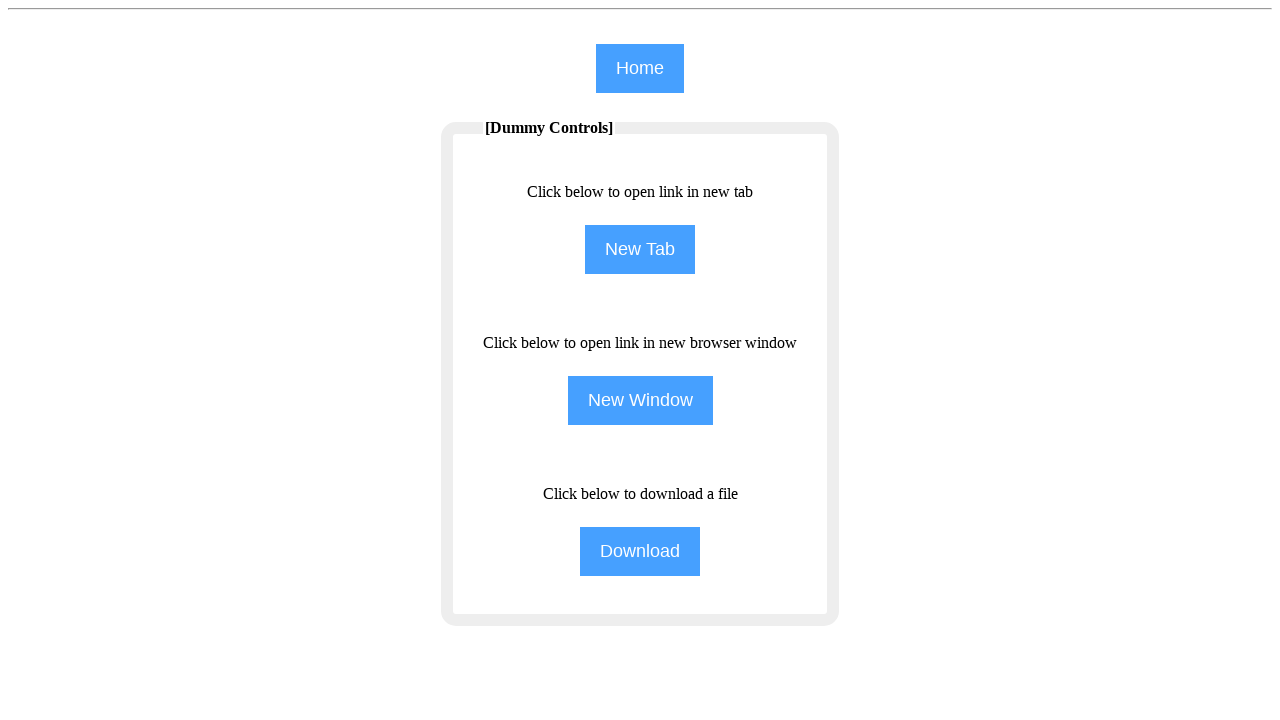